Tests unmarking items as complete by checking and then unchecking the checkbox.

Starting URL: https://demo.playwright.dev/todomvc

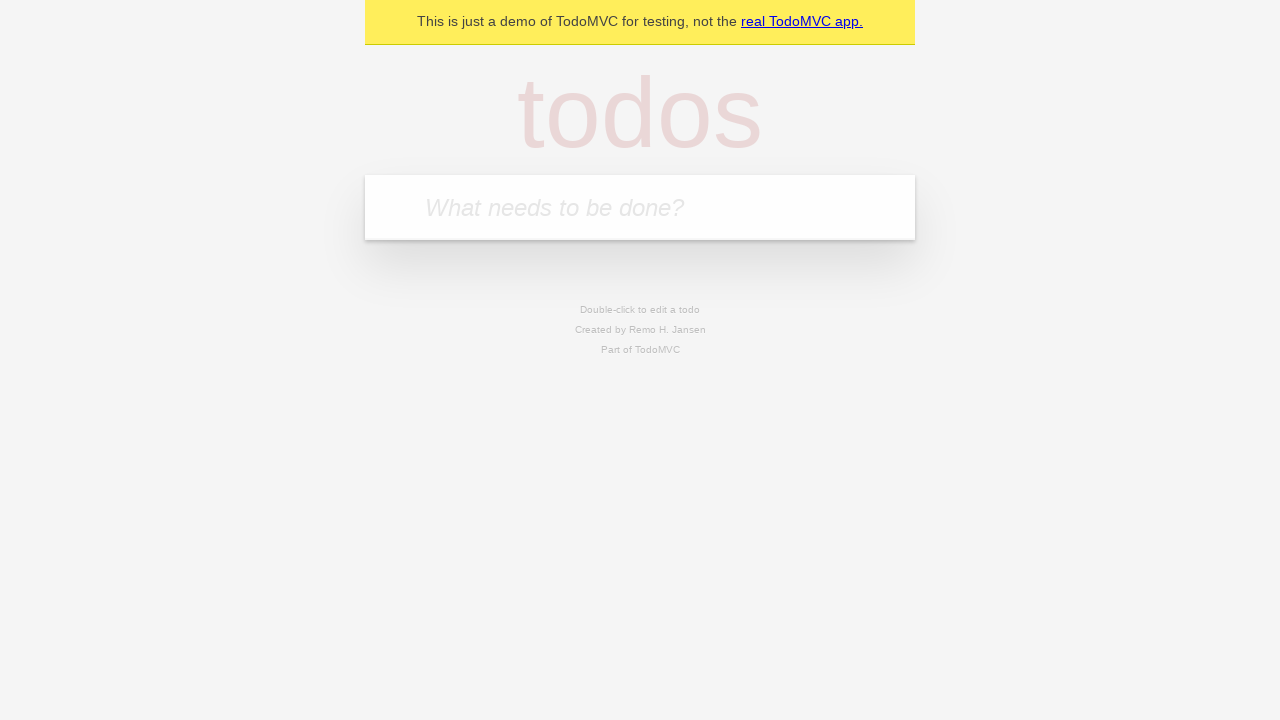

Filled todo input with 'buy some cheese' on internal:attr=[placeholder="What needs to be done?"i]
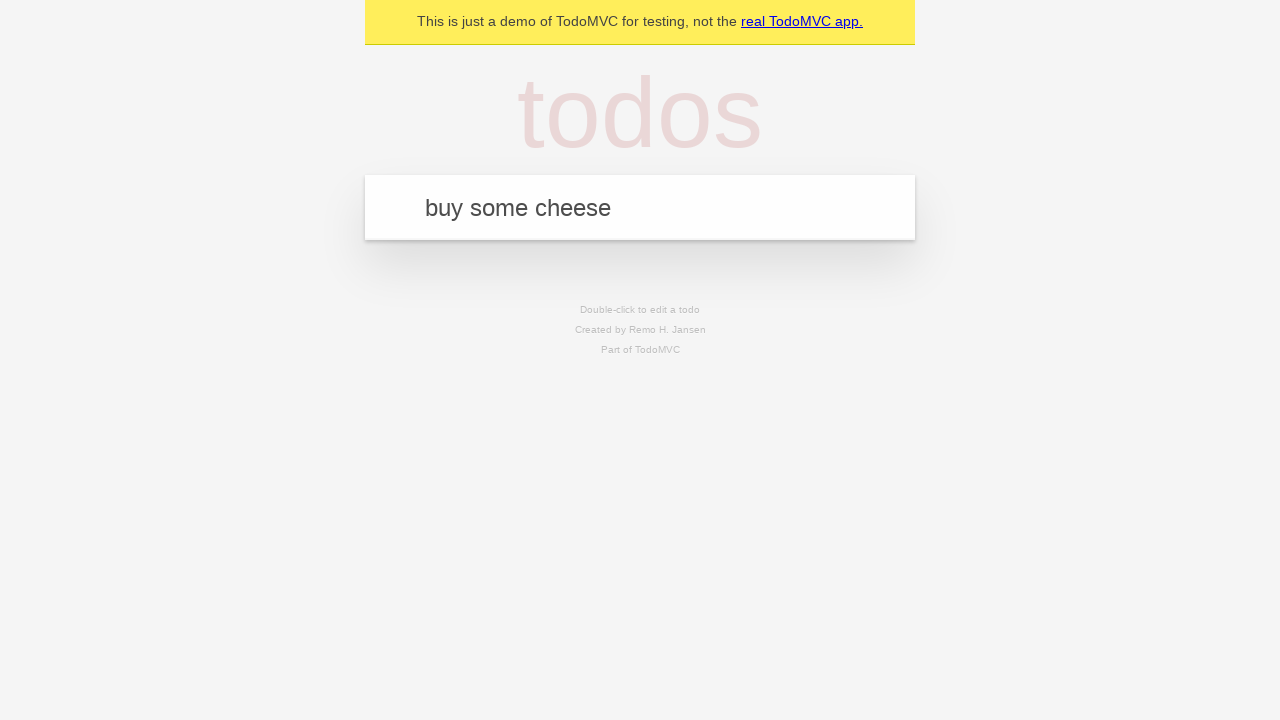

Pressed Enter to create first todo item on internal:attr=[placeholder="What needs to be done?"i]
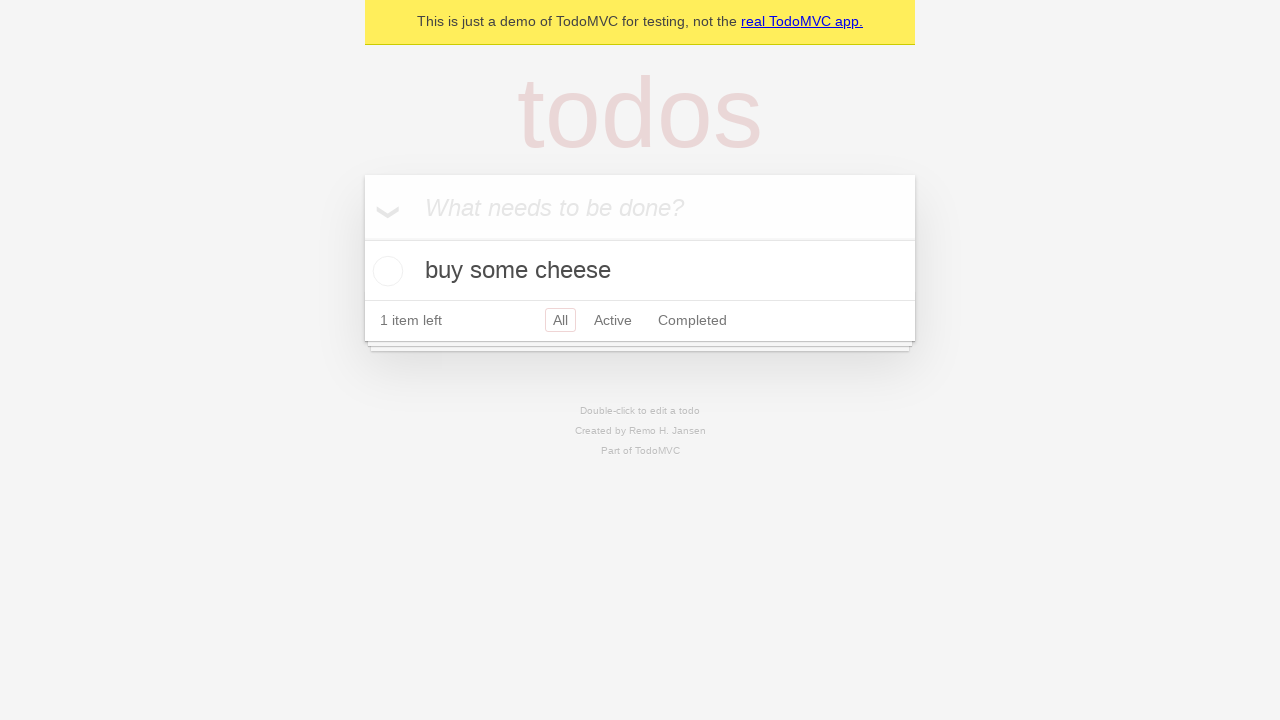

Filled todo input with 'feed the cat' on internal:attr=[placeholder="What needs to be done?"i]
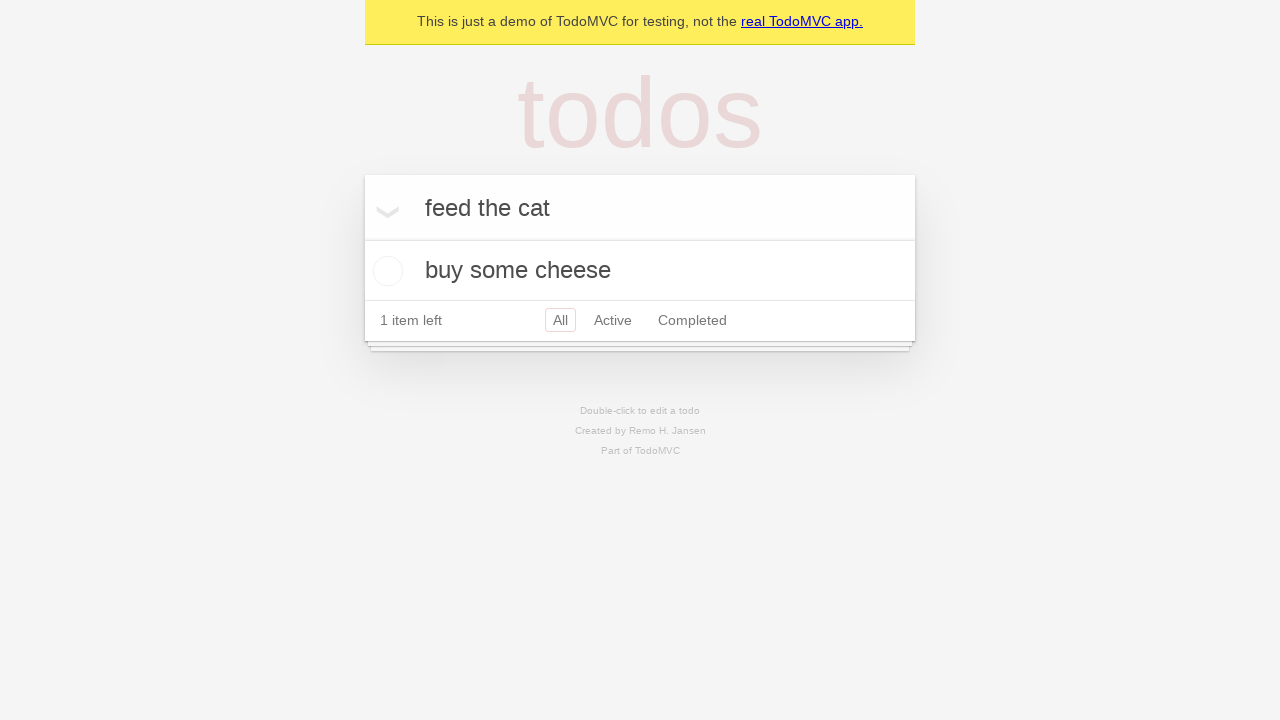

Pressed Enter to create second todo item on internal:attr=[placeholder="What needs to be done?"i]
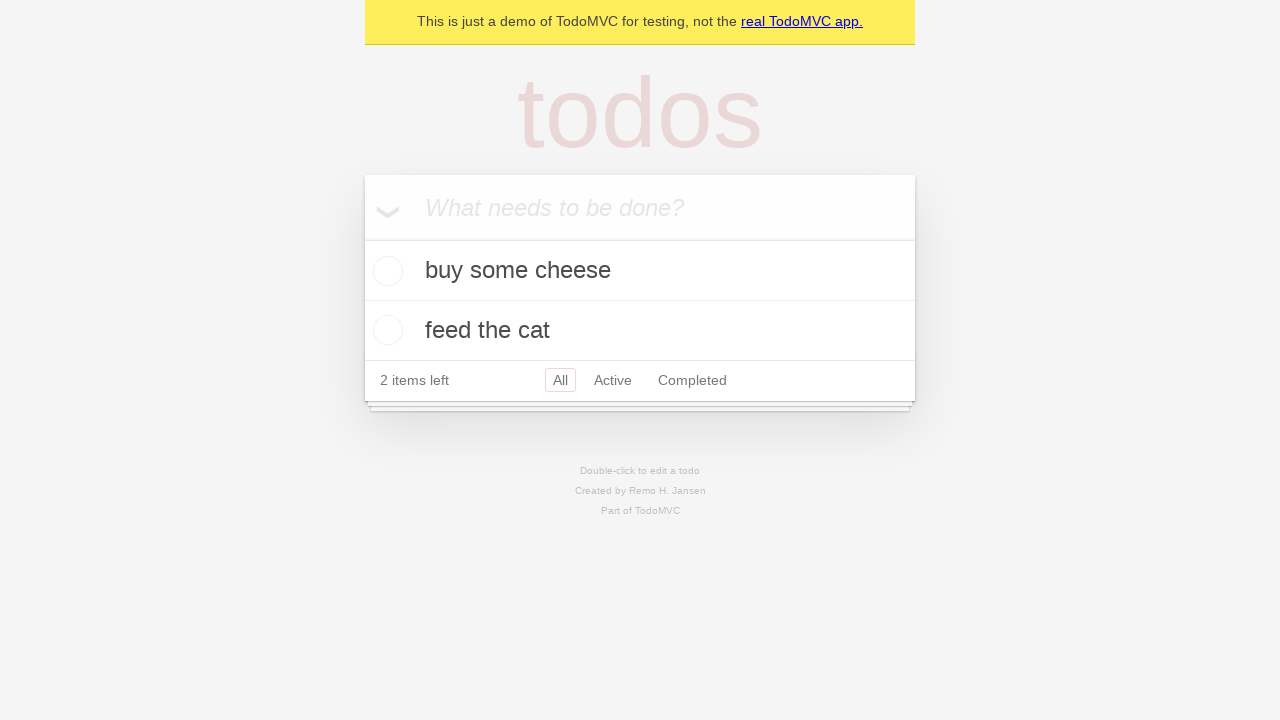

Checked checkbox for first todo item to mark it complete at (385, 271) on internal:testid=[data-testid="todo-item"s] >> nth=0 >> internal:role=checkbox
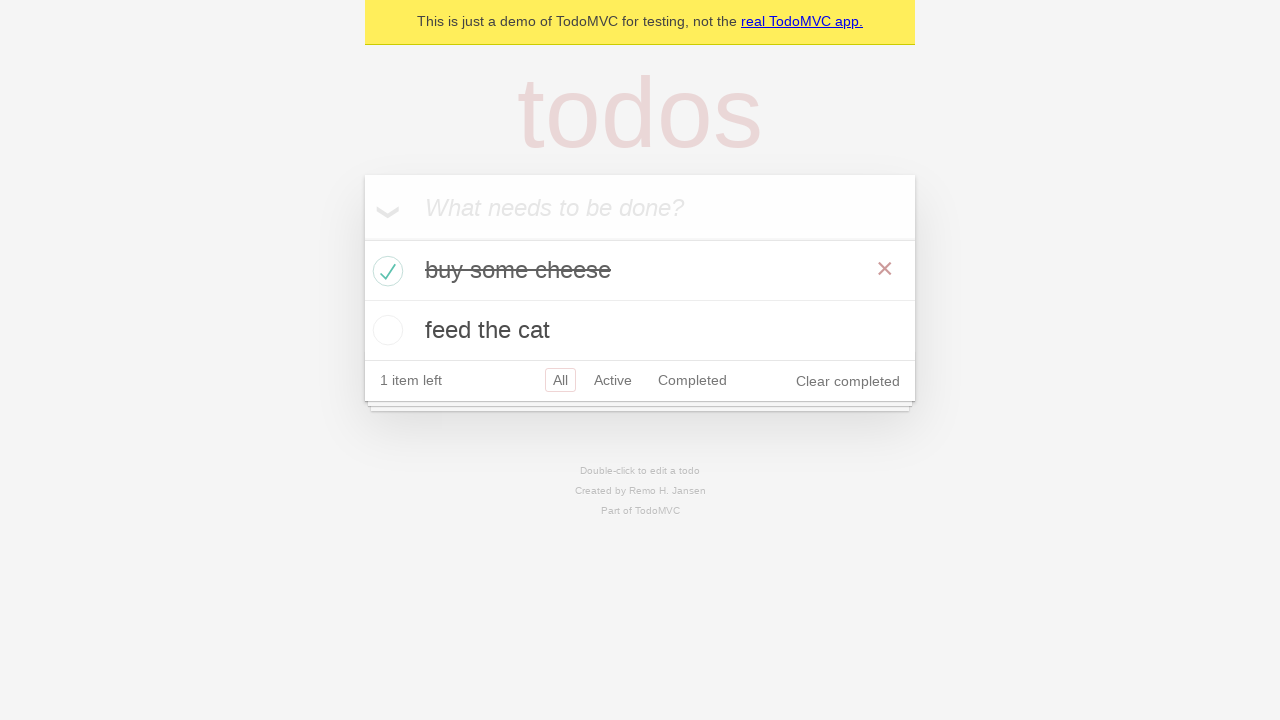

Unchecked checkbox for first todo item to mark it incomplete at (385, 271) on internal:testid=[data-testid="todo-item"s] >> nth=0 >> internal:role=checkbox
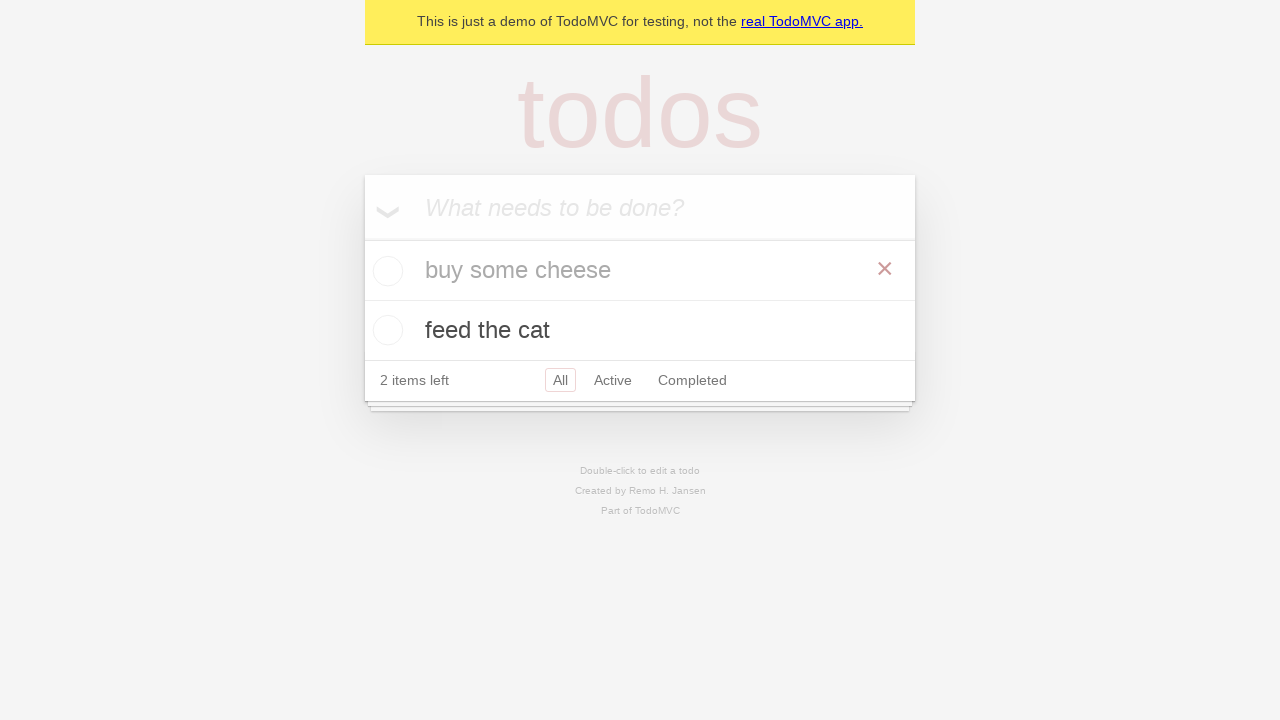

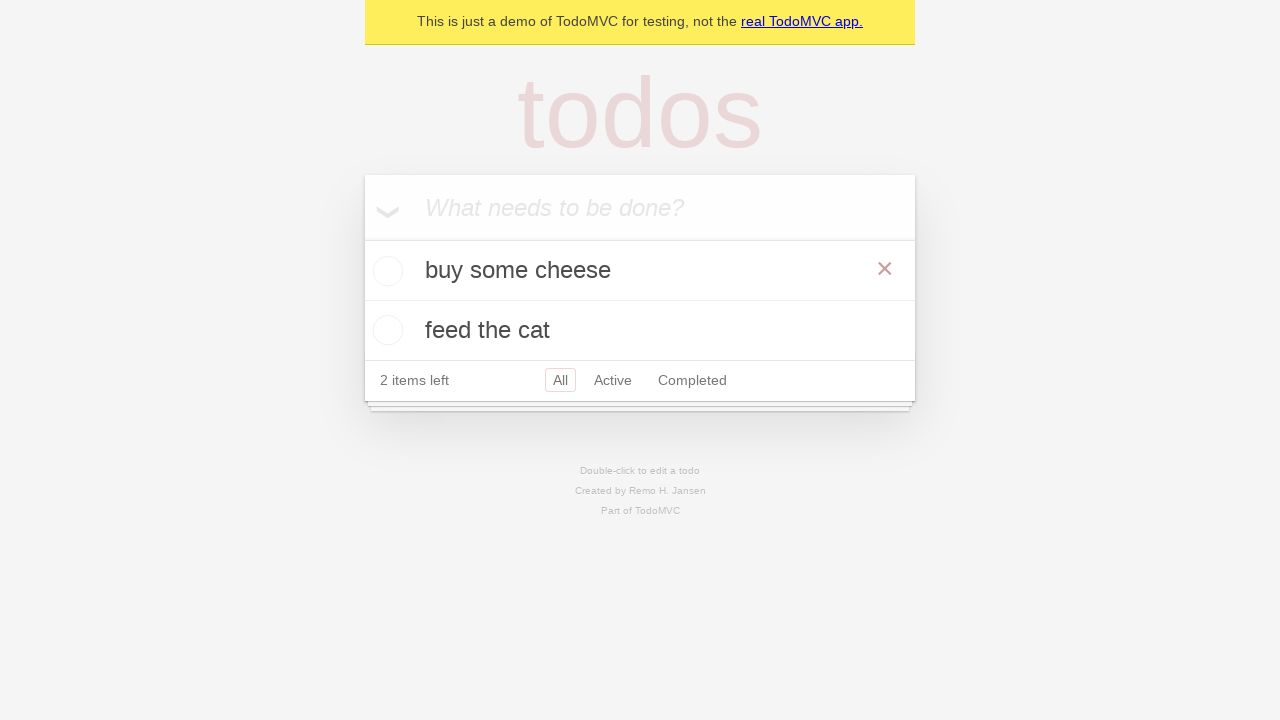